Tests handling multiple browser windows by clicking a button that opens a new window and switching to the newly opened window

Starting URL: https://chandanachaitanya.github.io/selenium-practice-site/?languages=Java&enterText=

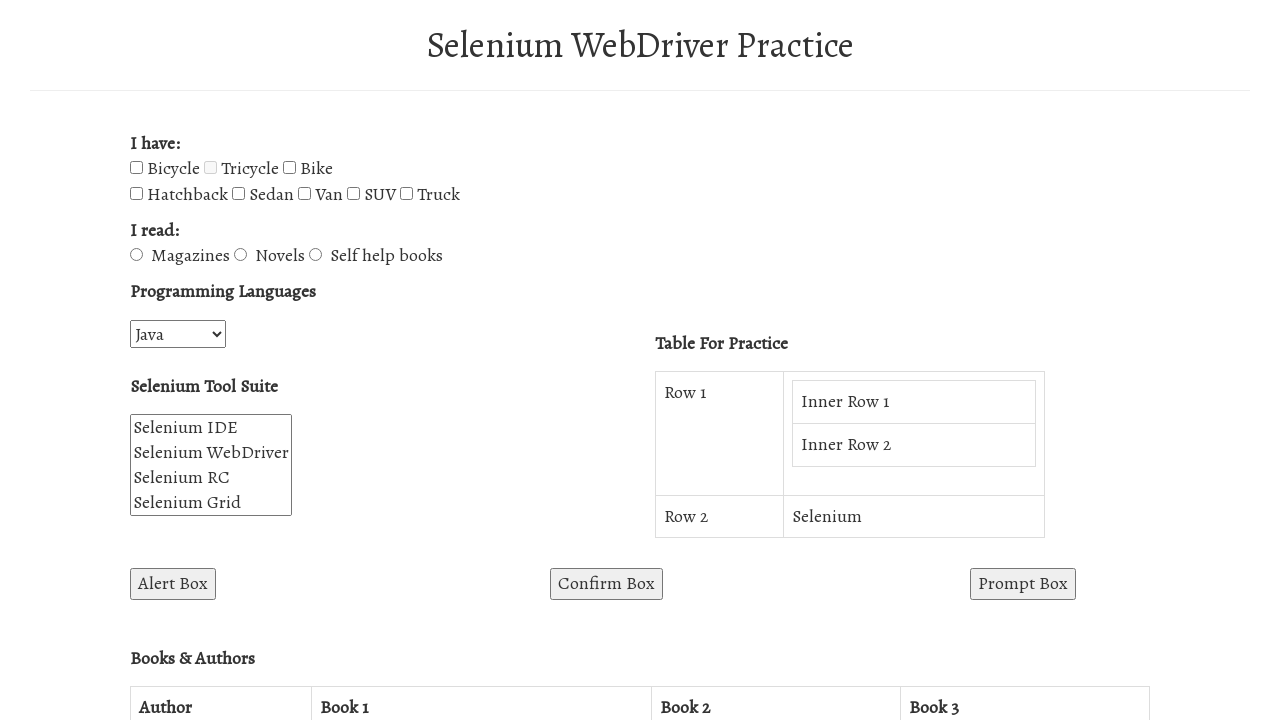

Clicked button to open a new window at (278, 360) on #win1
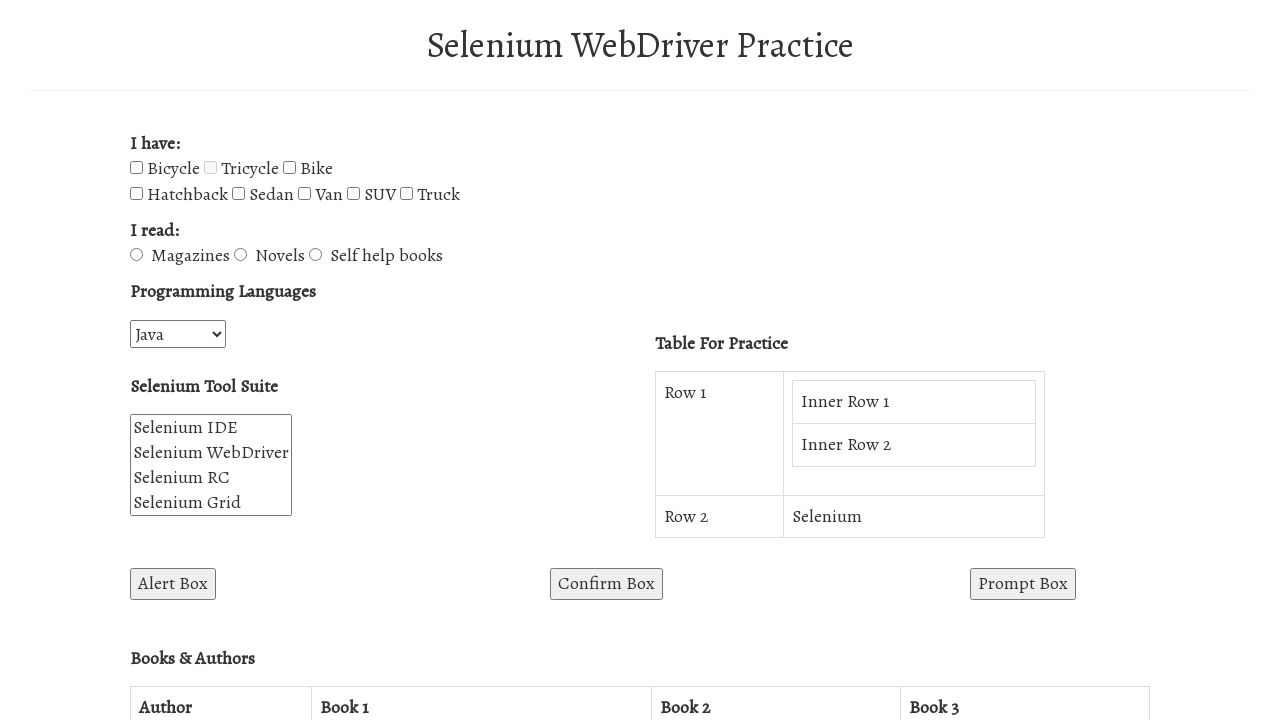

Waited for new window to open and captured the new page object at (278, 360) on #win1
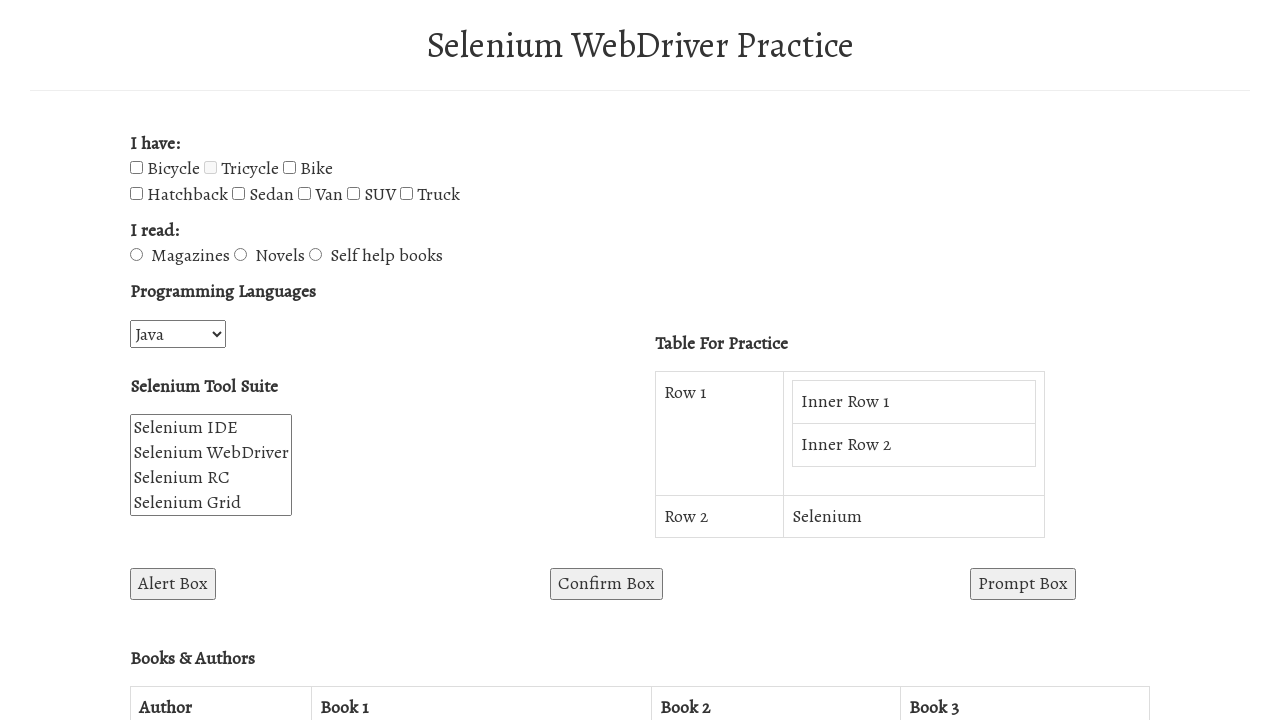

Retrieved the newly opened window page object
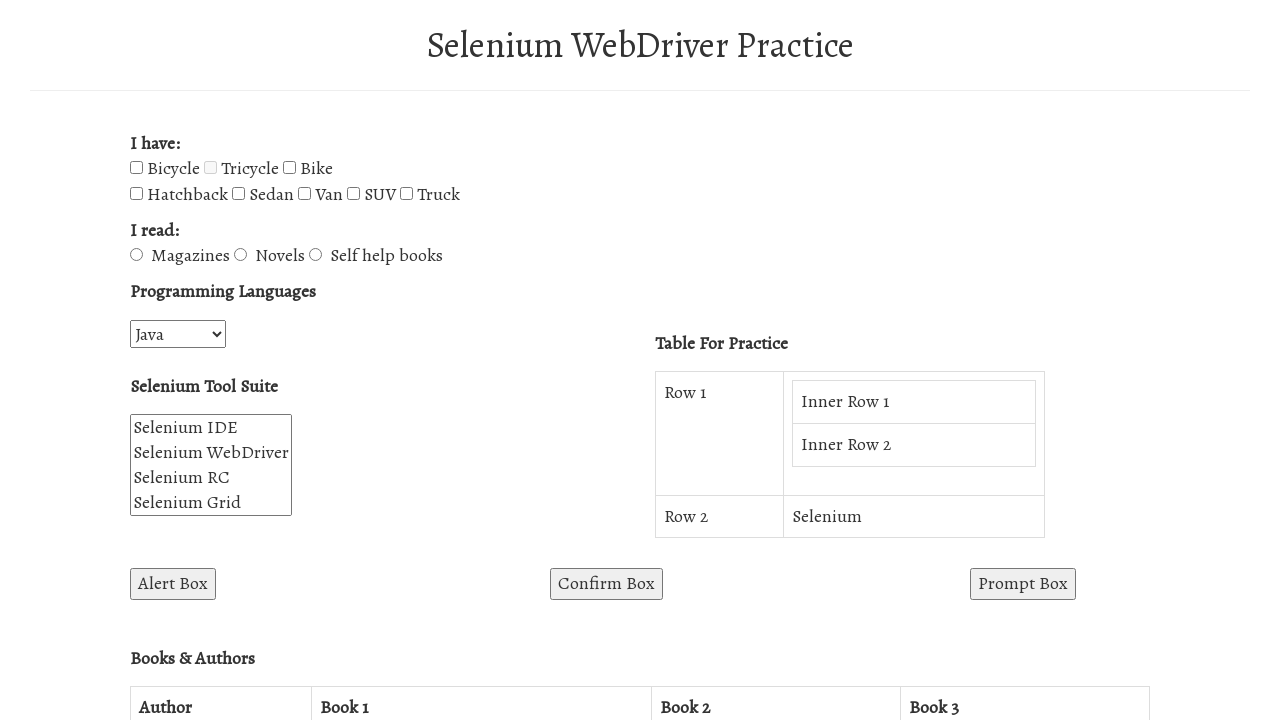

New window finished loading
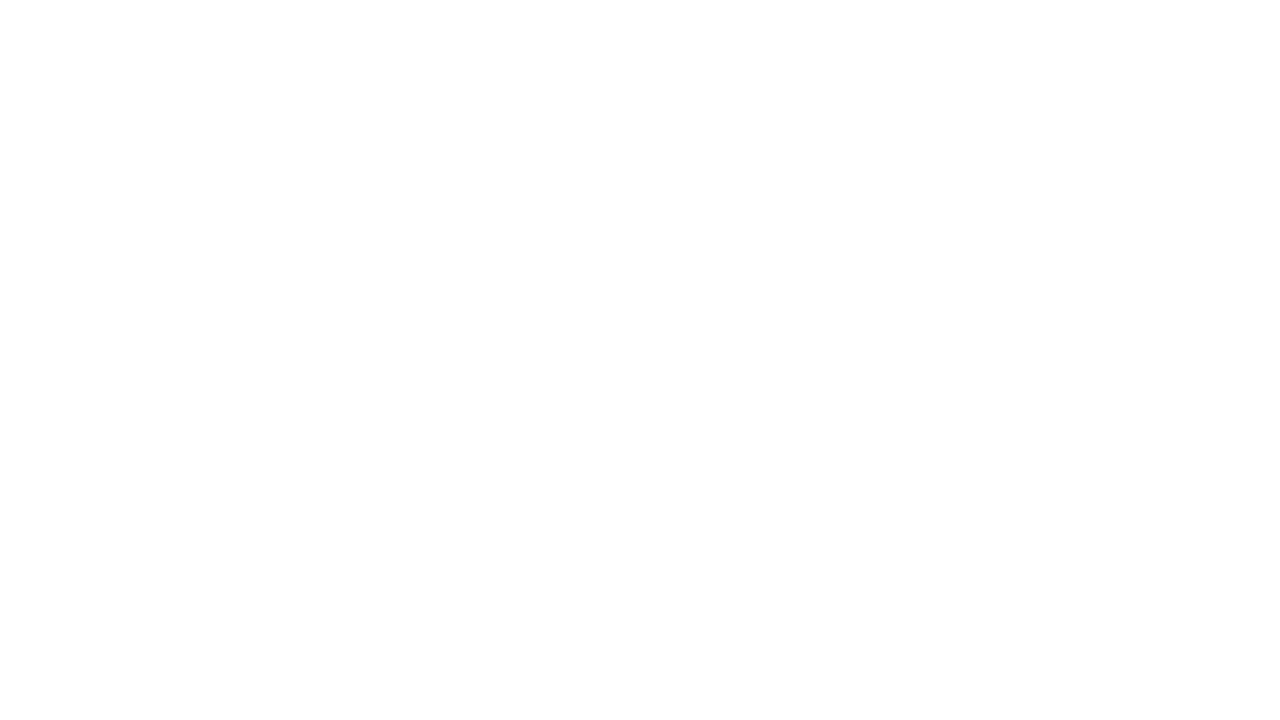

Switched focus to the newly opened window
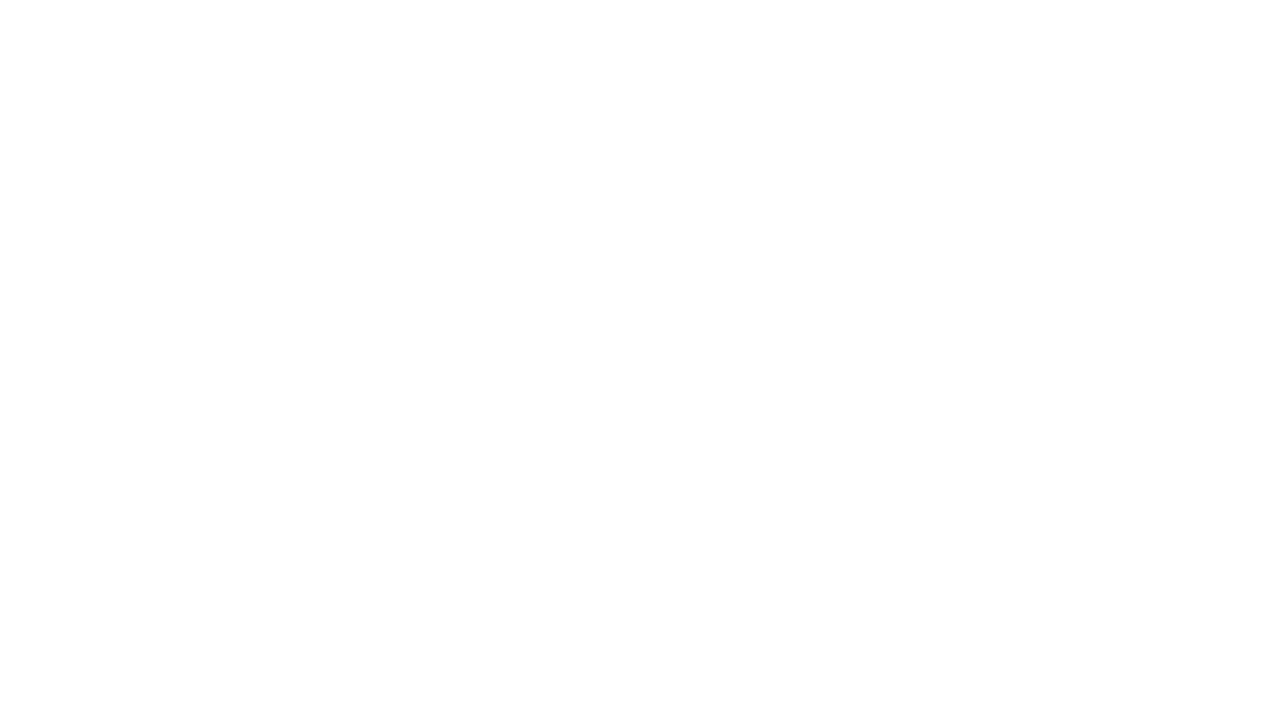

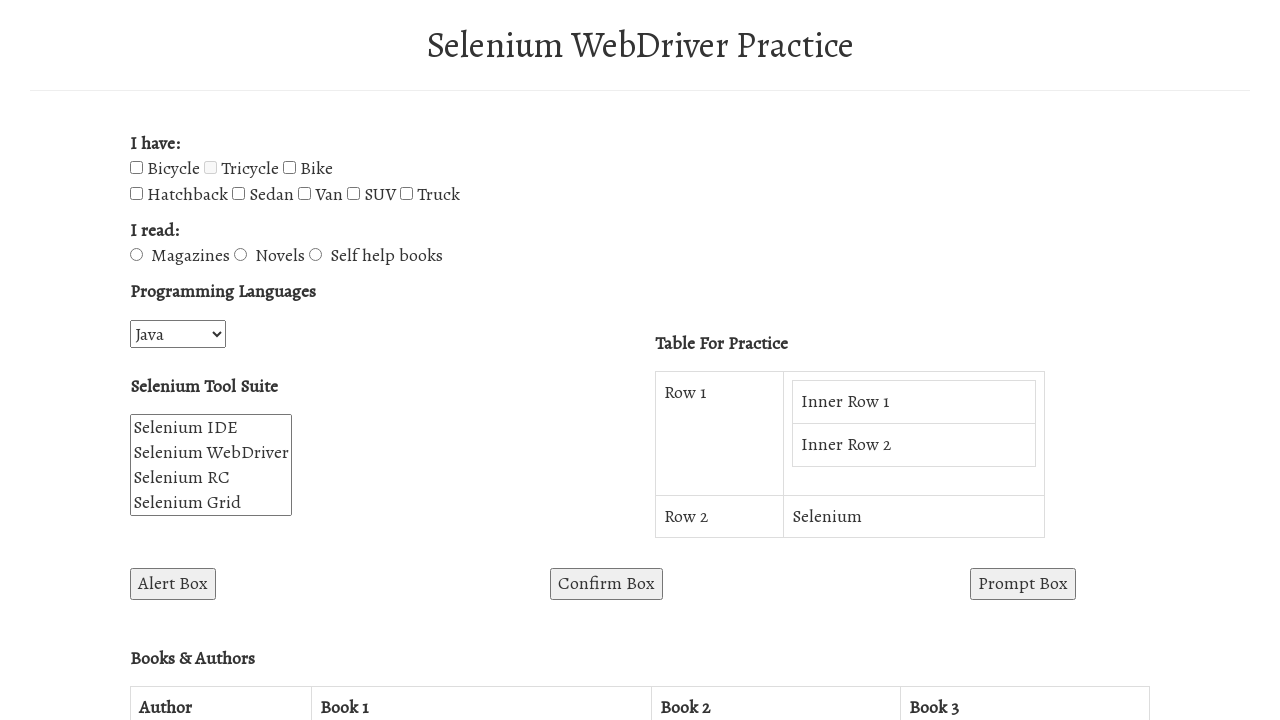